Tests a registration form by clicking start test button, filling in login and password fields, checking a checkbox, and submitting the form to verify successful registration

Starting URL: https://victoretc.github.io/selenium_waits/

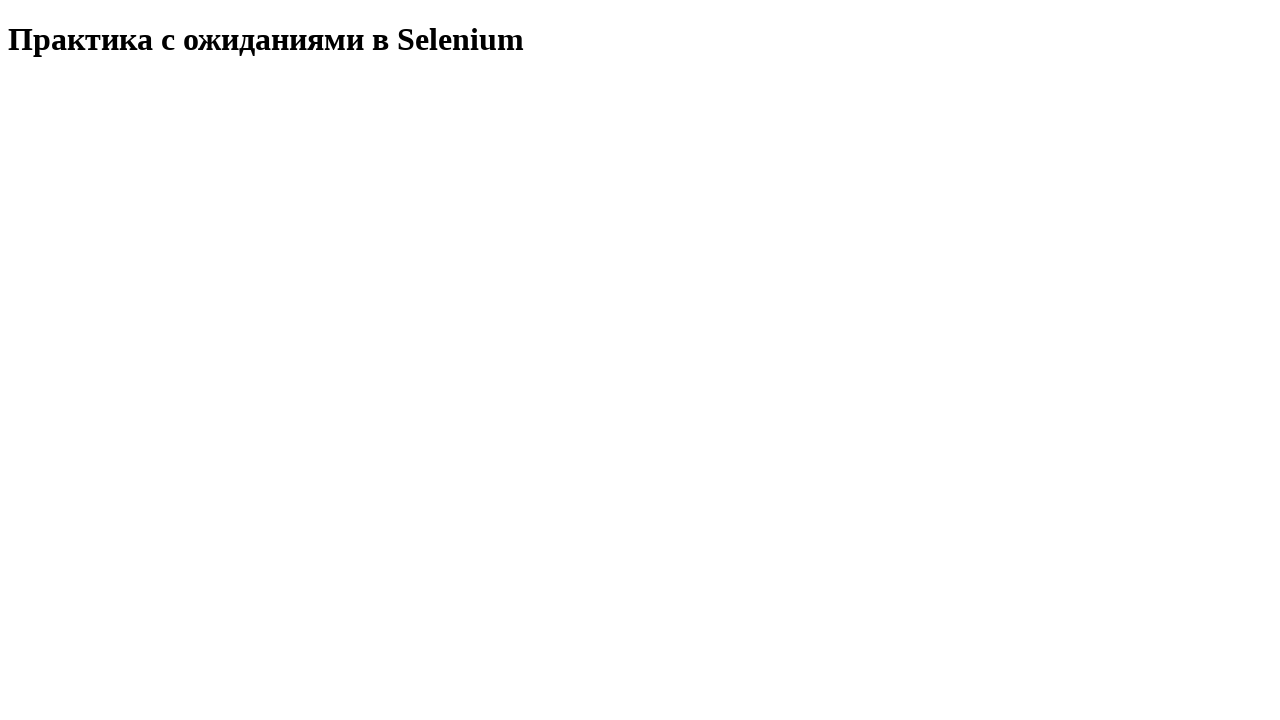

Verified main heading text matches expected value
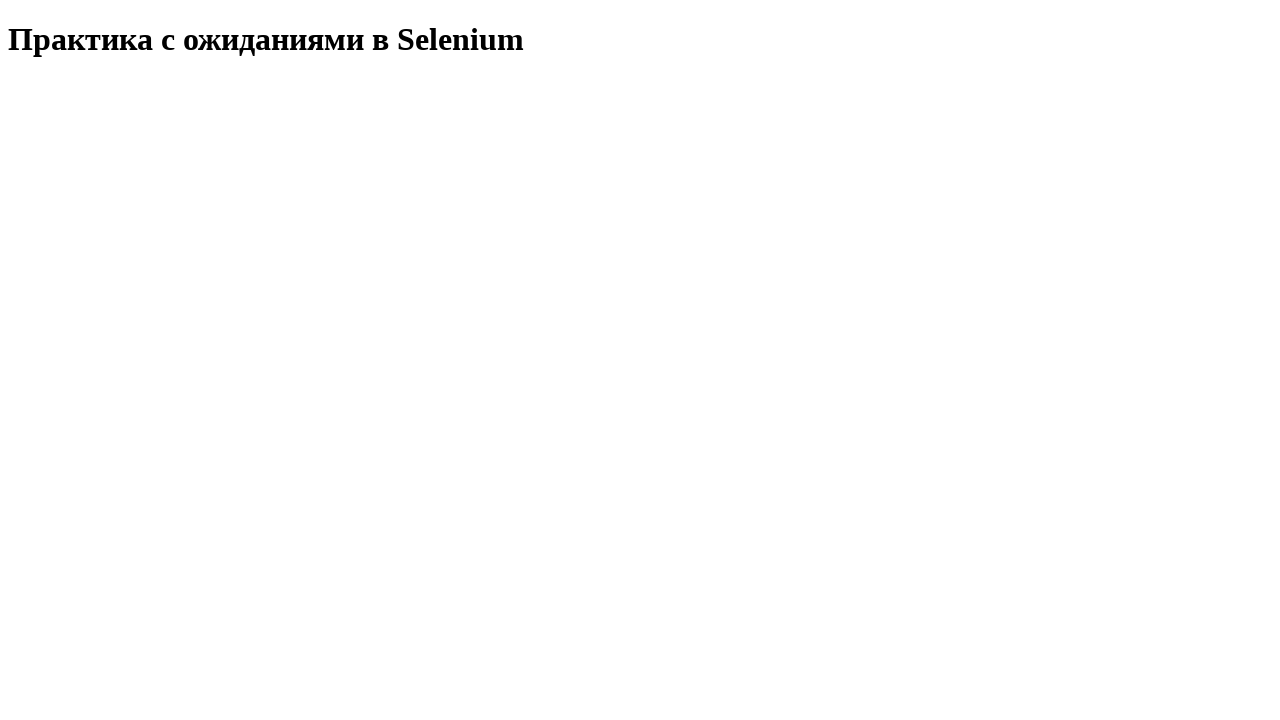

Clicked start test button to begin registration flow at (80, 90) on xpath=//button[@id='startTest']
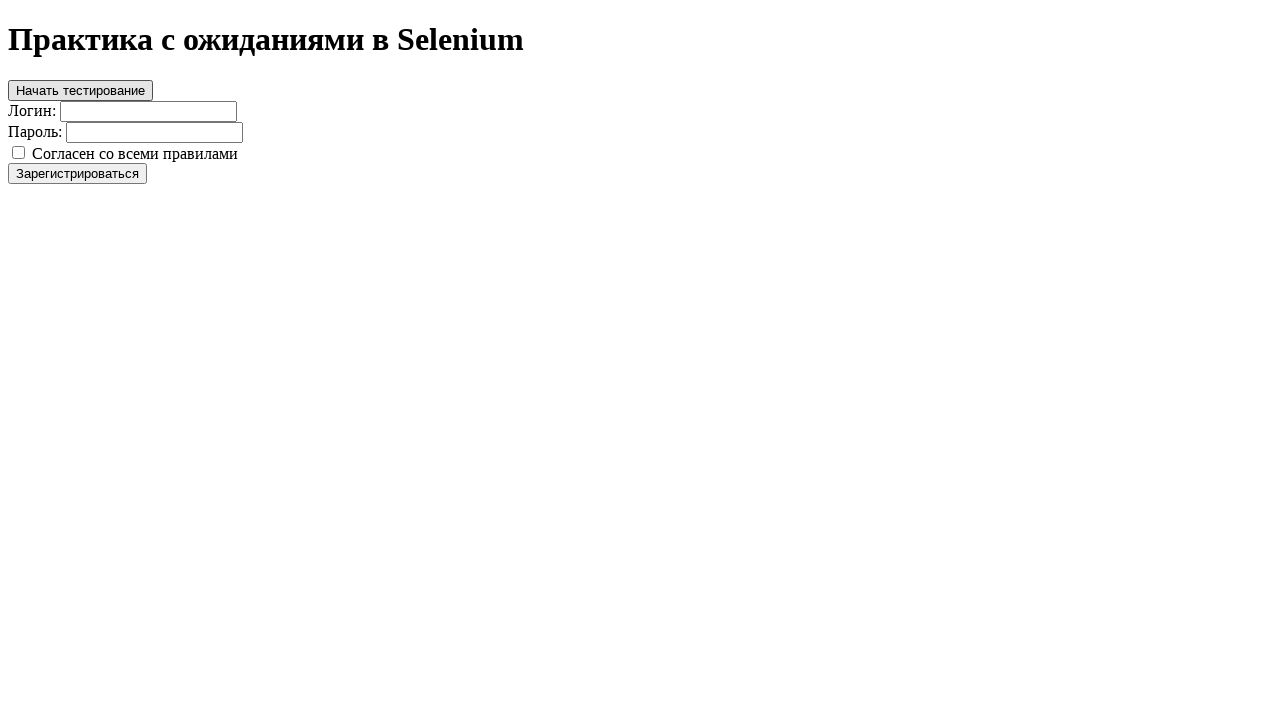

Filled login field with 'standard_user' on xpath=//input[@id='login']
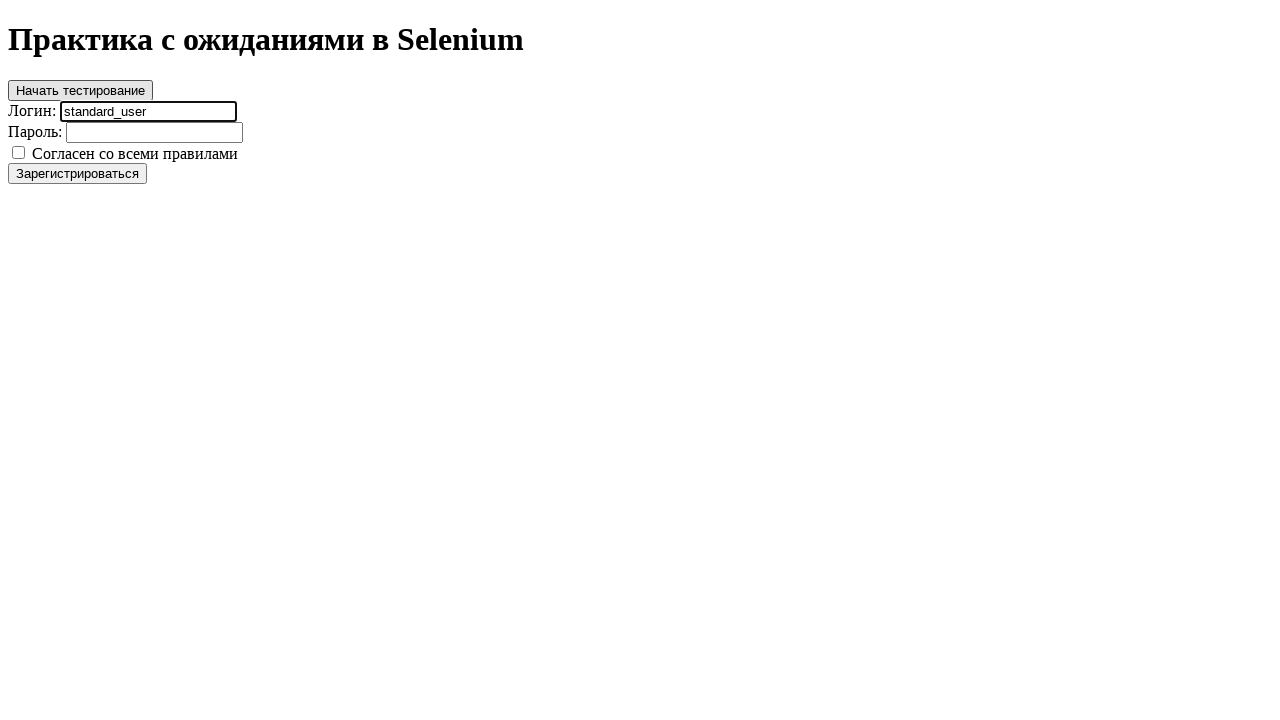

Filled password field with 'secret_sauce' on xpath=//input[@id='password']
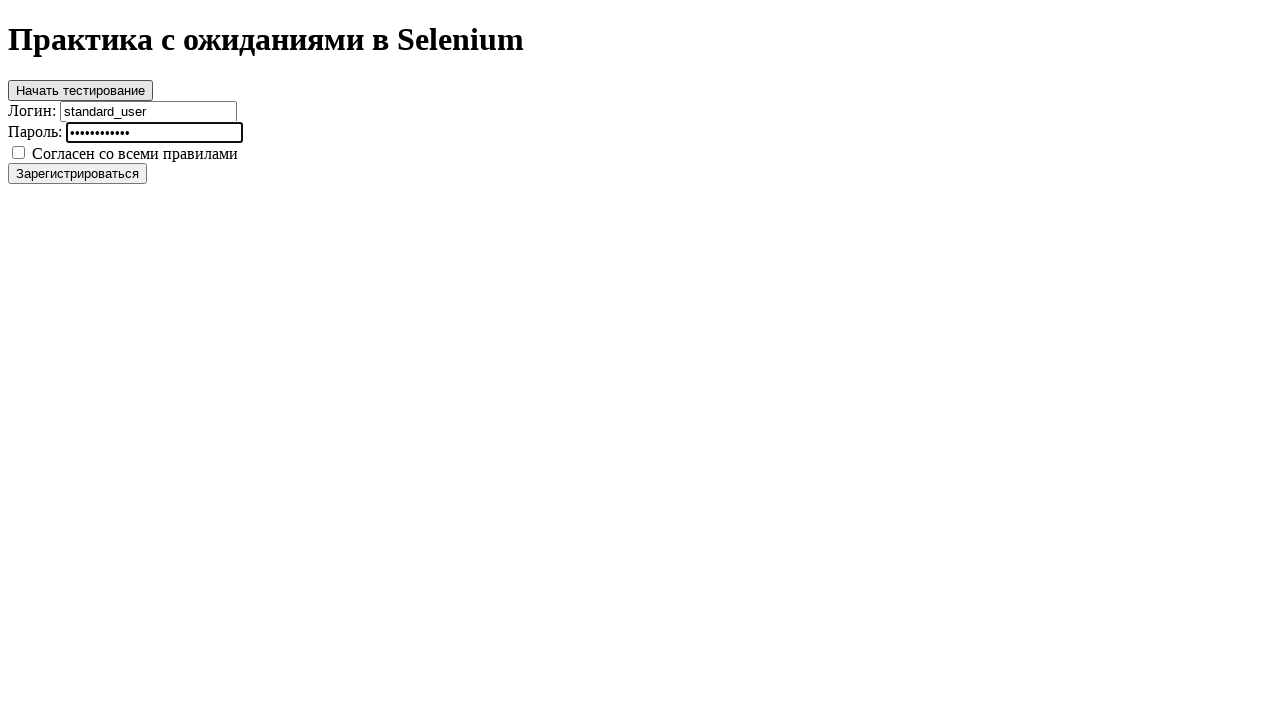

Checked the registration checkbox at (18, 152) on xpath=//input[@type='checkbox']
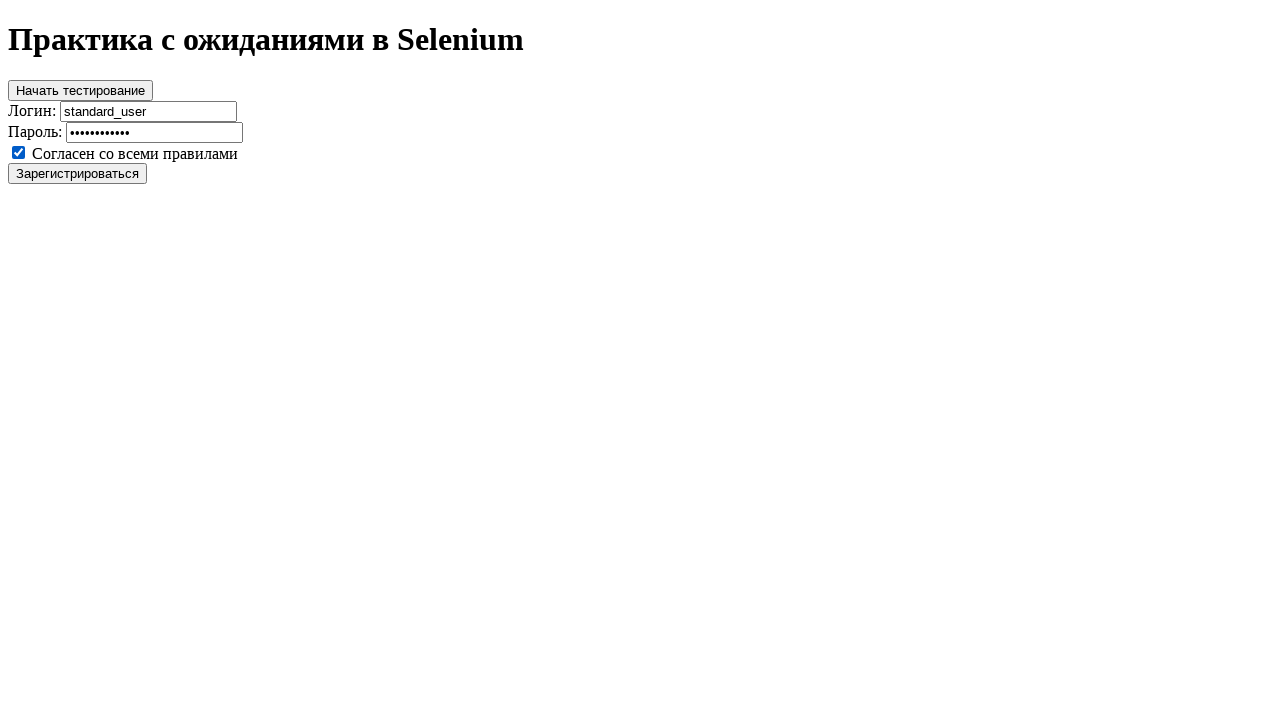

Clicked register button to submit the form at (78, 173) on xpath=//button[@id='register']
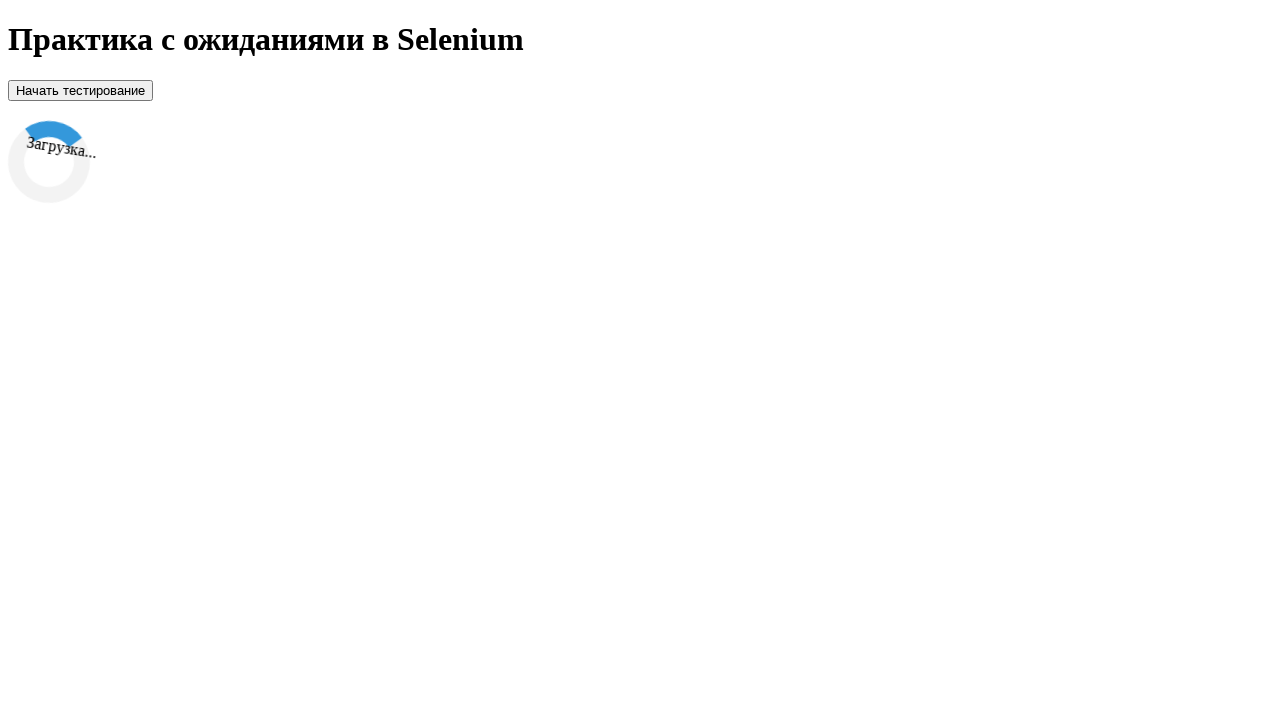

Success message appeared on the page
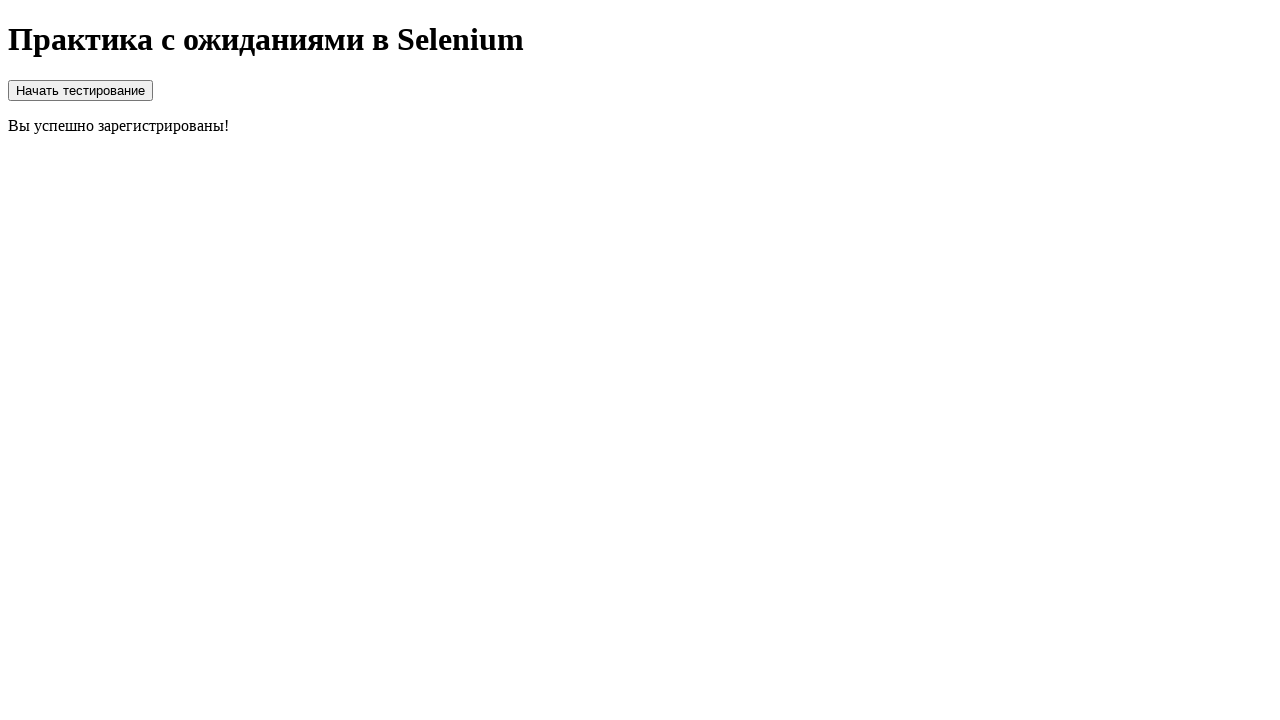

Verified success message text: 'Вы успешно зарегистрированы!'
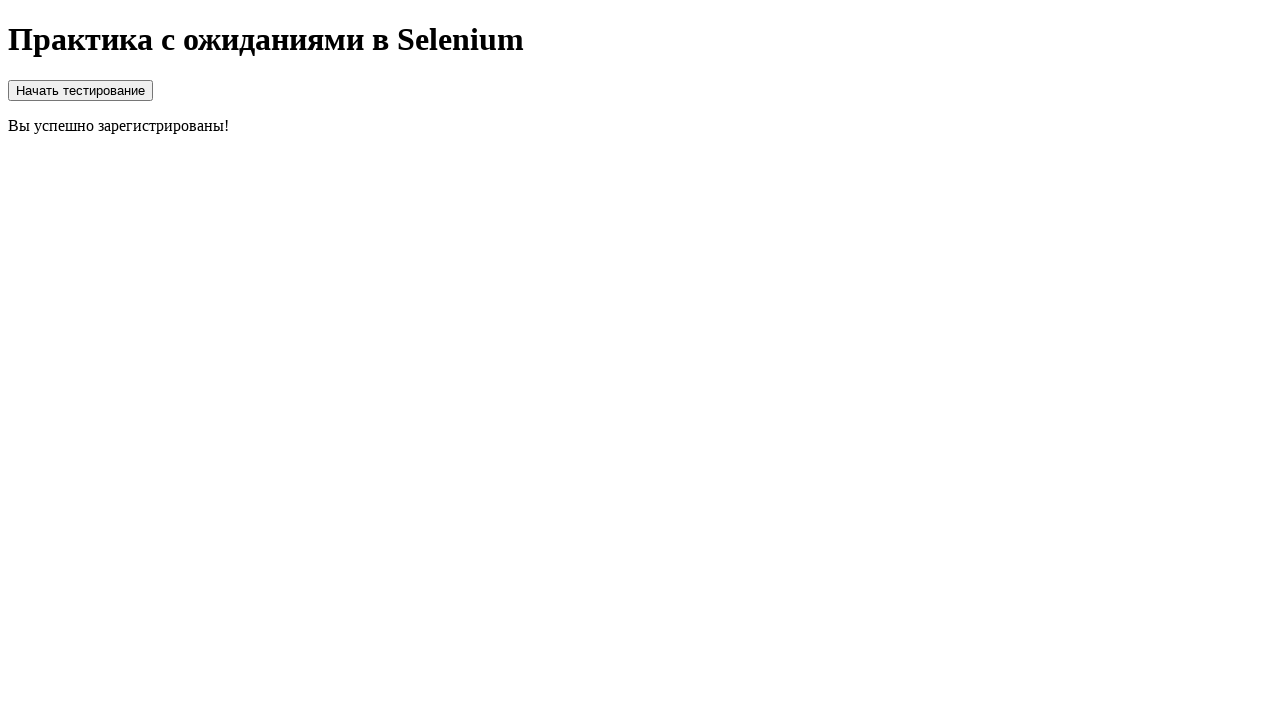

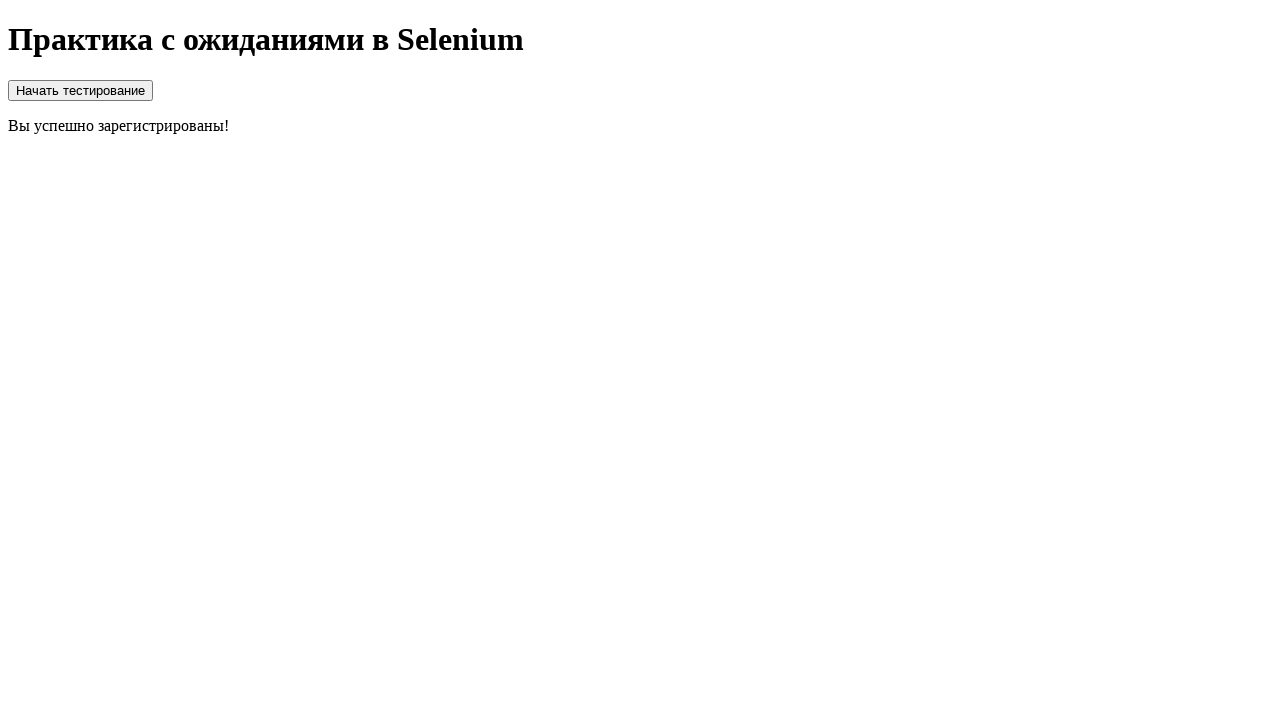